Tests radio button selection functionality by checking different radio buttons and validating their checked state

Starting URL: https://practice.expandtesting.com/radio-buttons

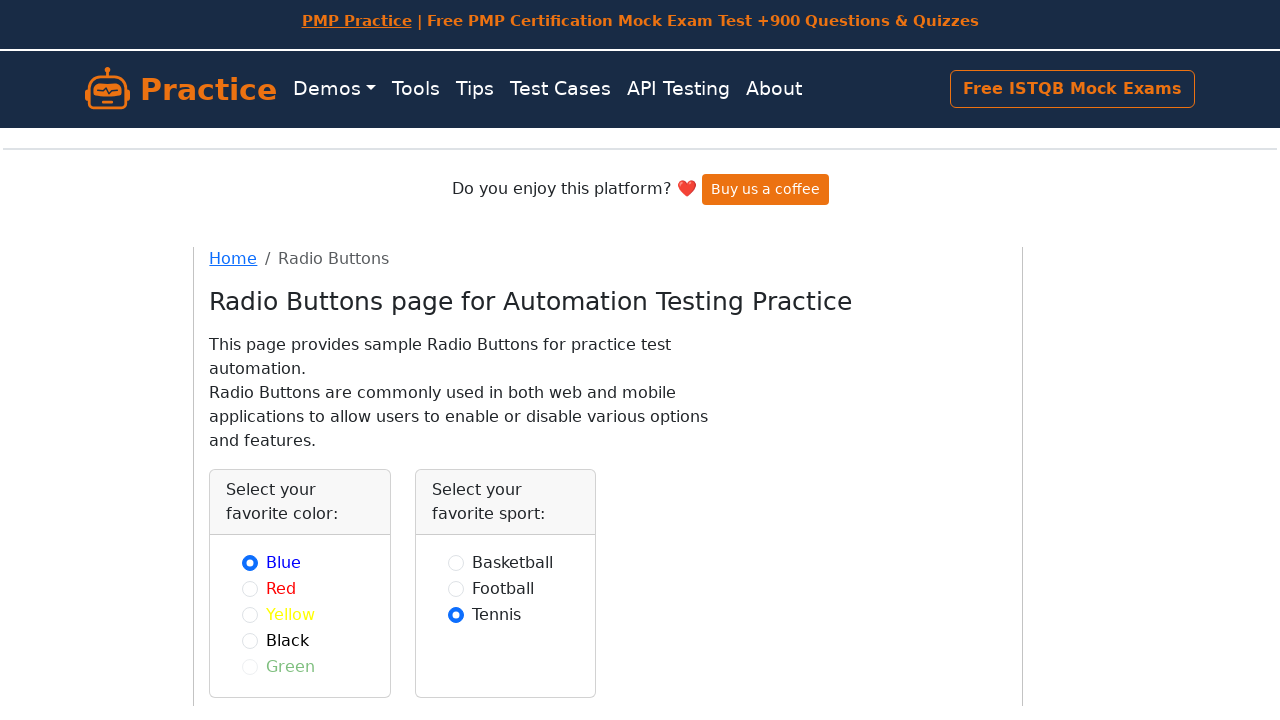

Checked the yellow radio button at (250, 614) on #yellow
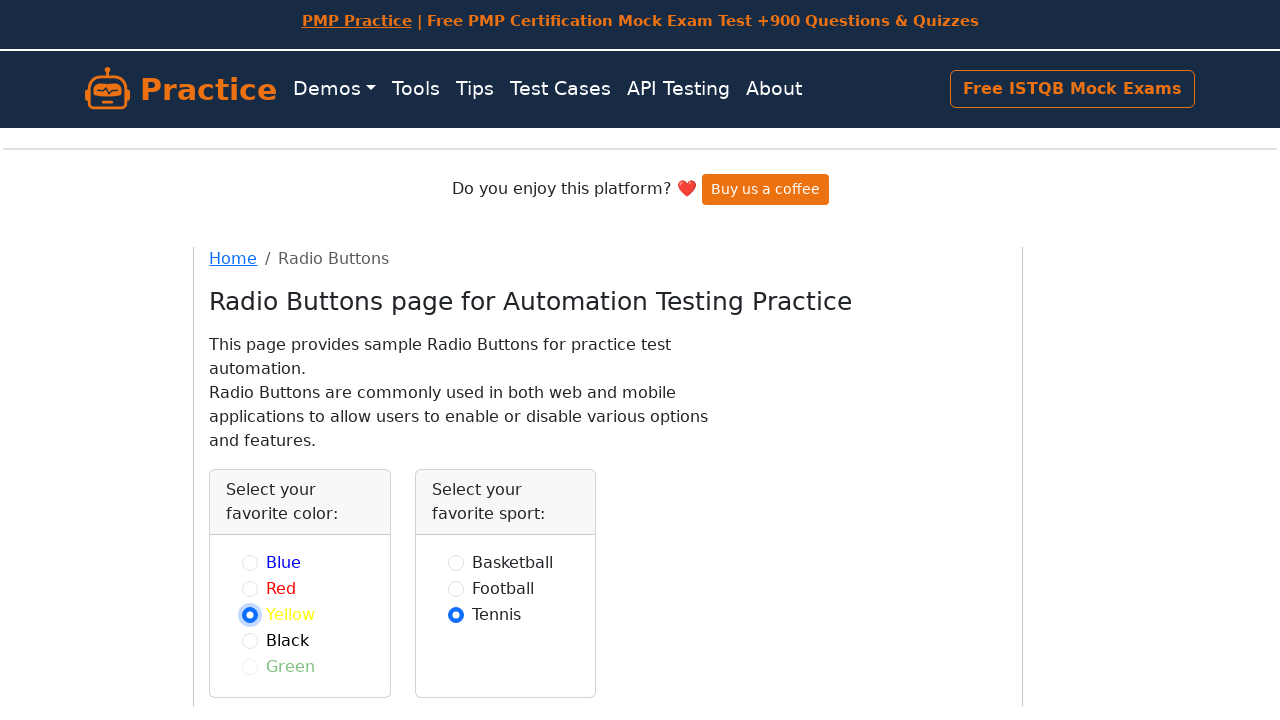

Verified yellow radio button is checked
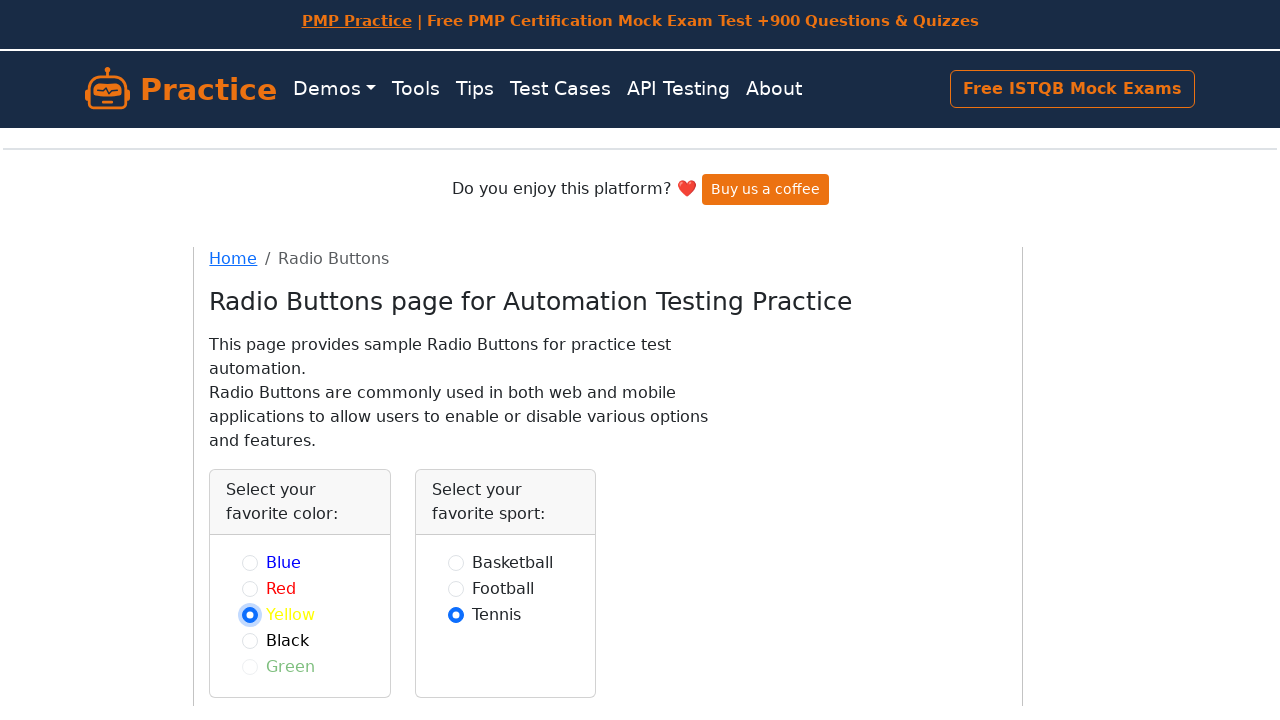

Checked the football radio button at (456, 588) on #football
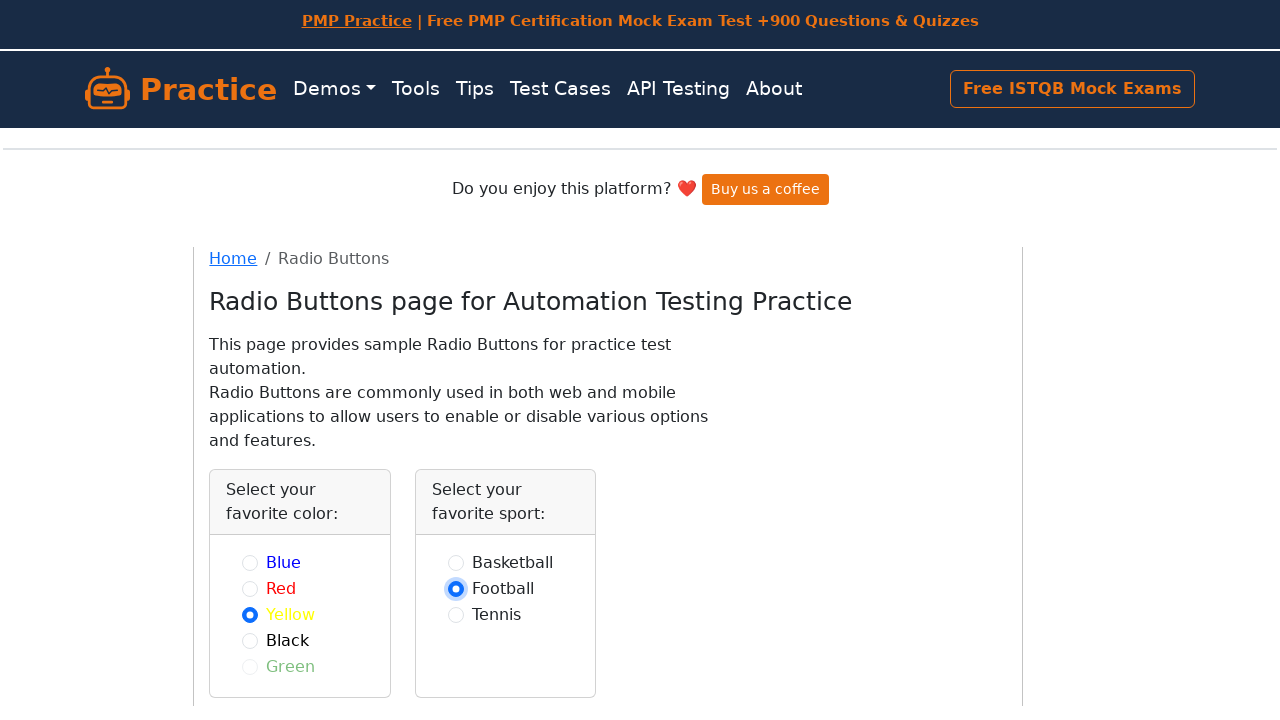

Verified football radio button is checked
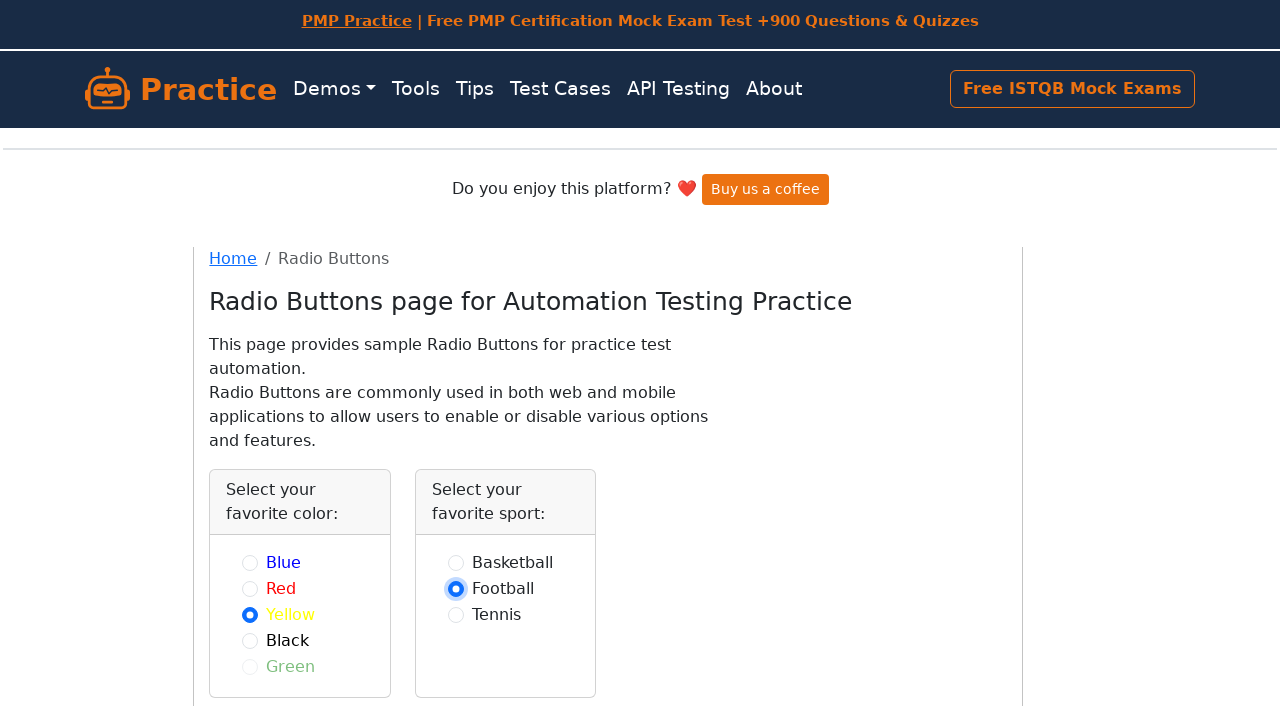

Verified tennis radio button is not checked
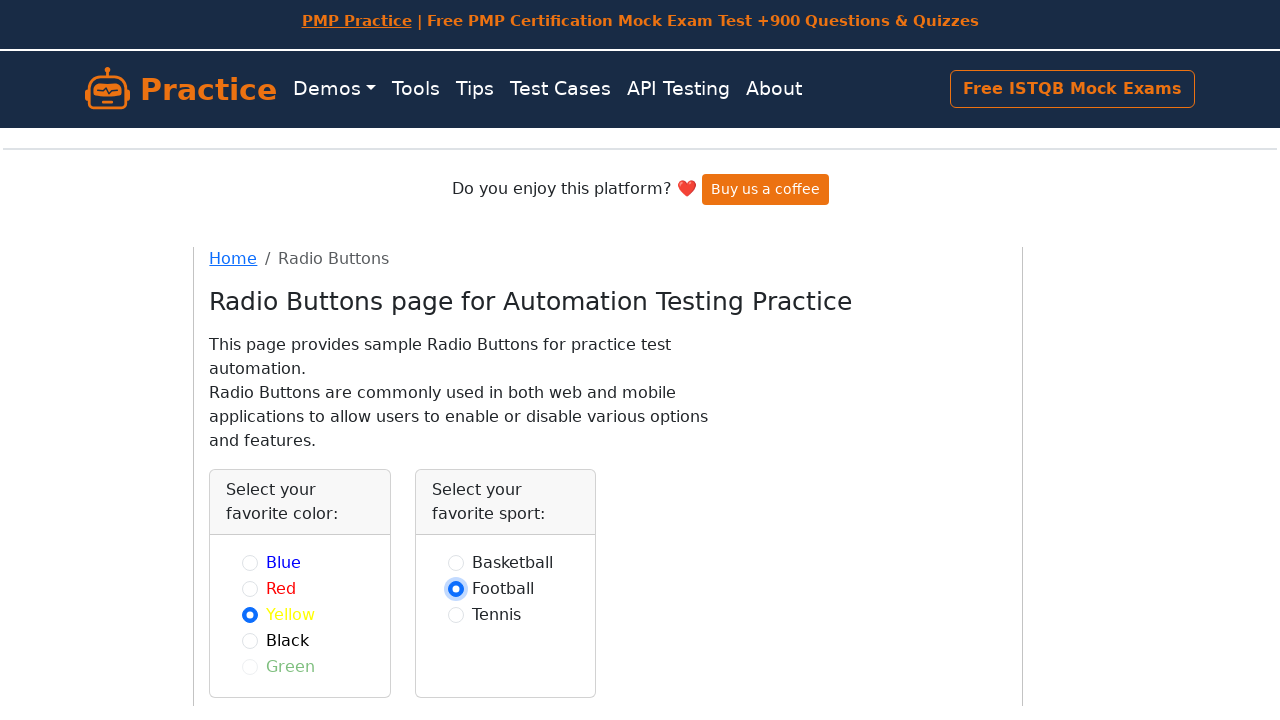

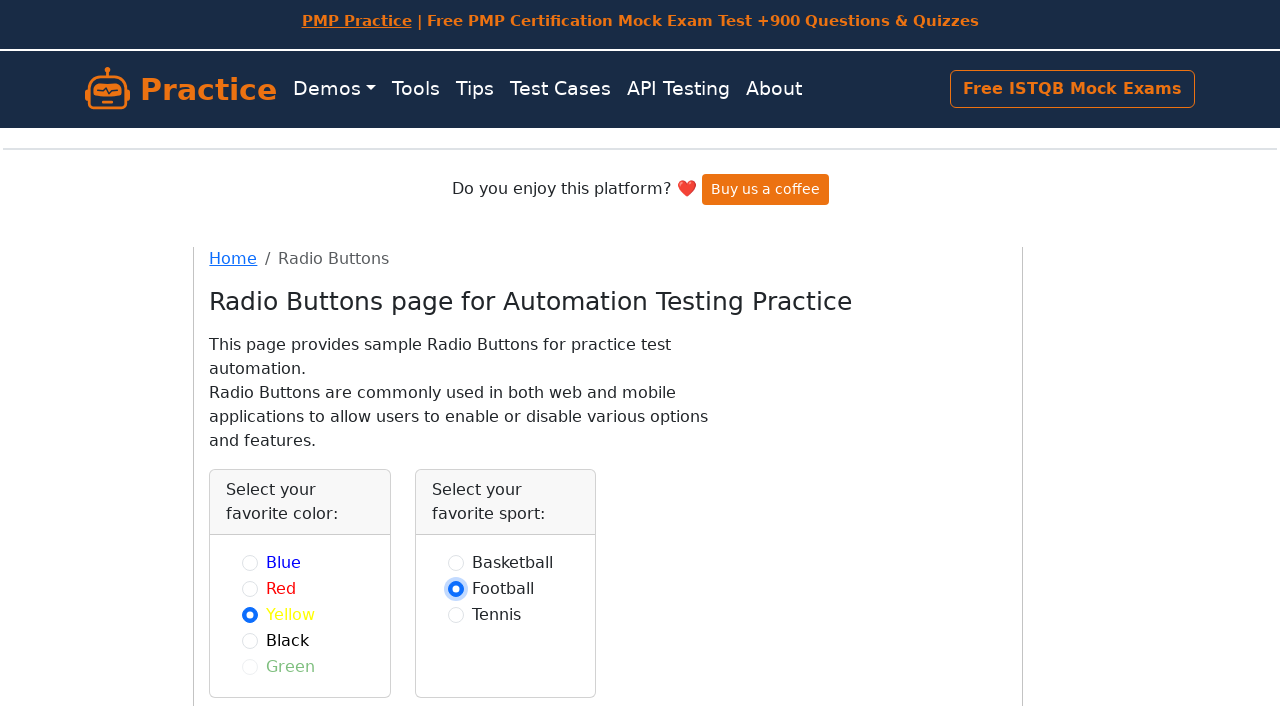